Tests password validation rules on Mailchimp signup form by entering different password patterns and verifying validation messages

Starting URL: https://login.mailchimp.com/signup/

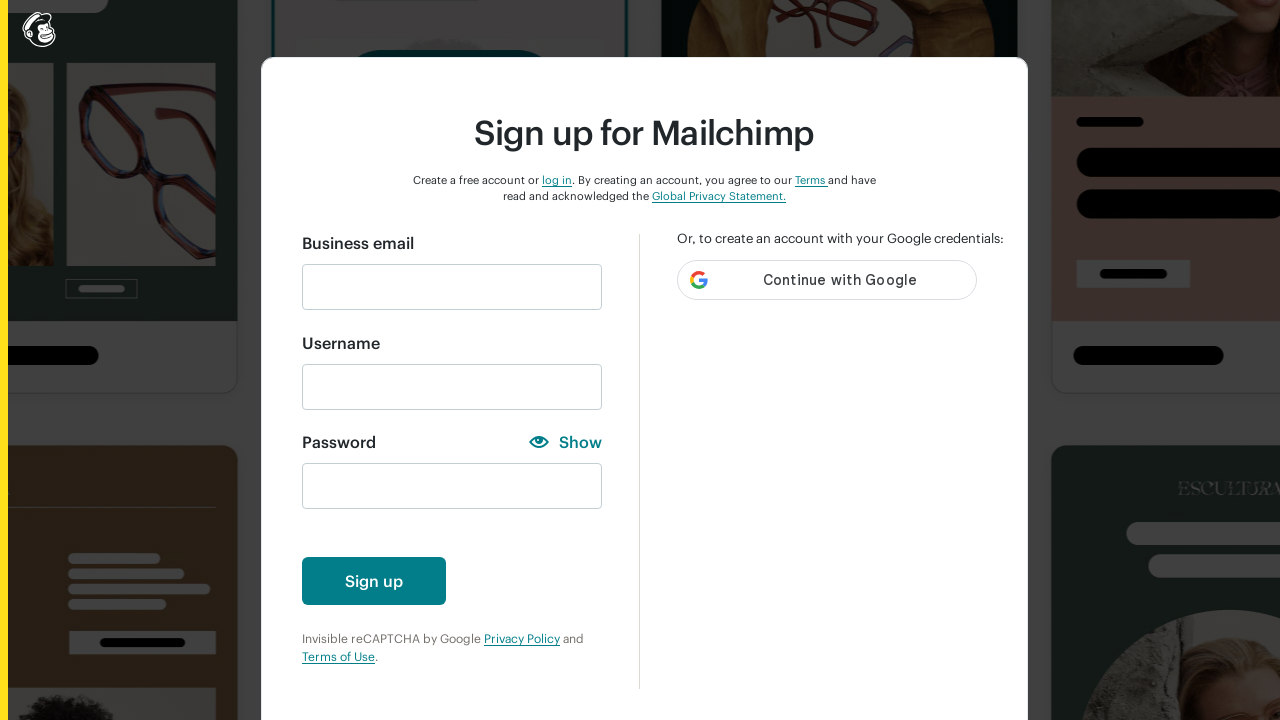

Filled email field with 'hungcuong.dn6991@gmail.com' on #email
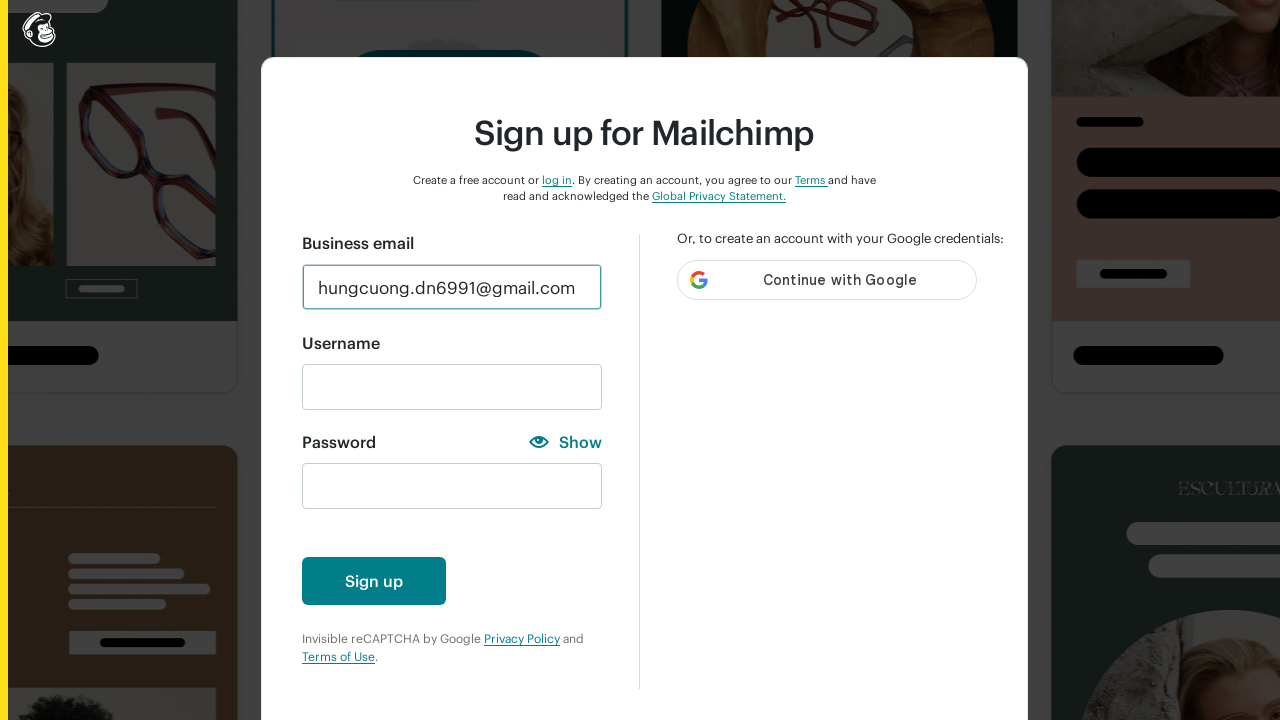

Entered numeric password '123456' to test validation on #new_password
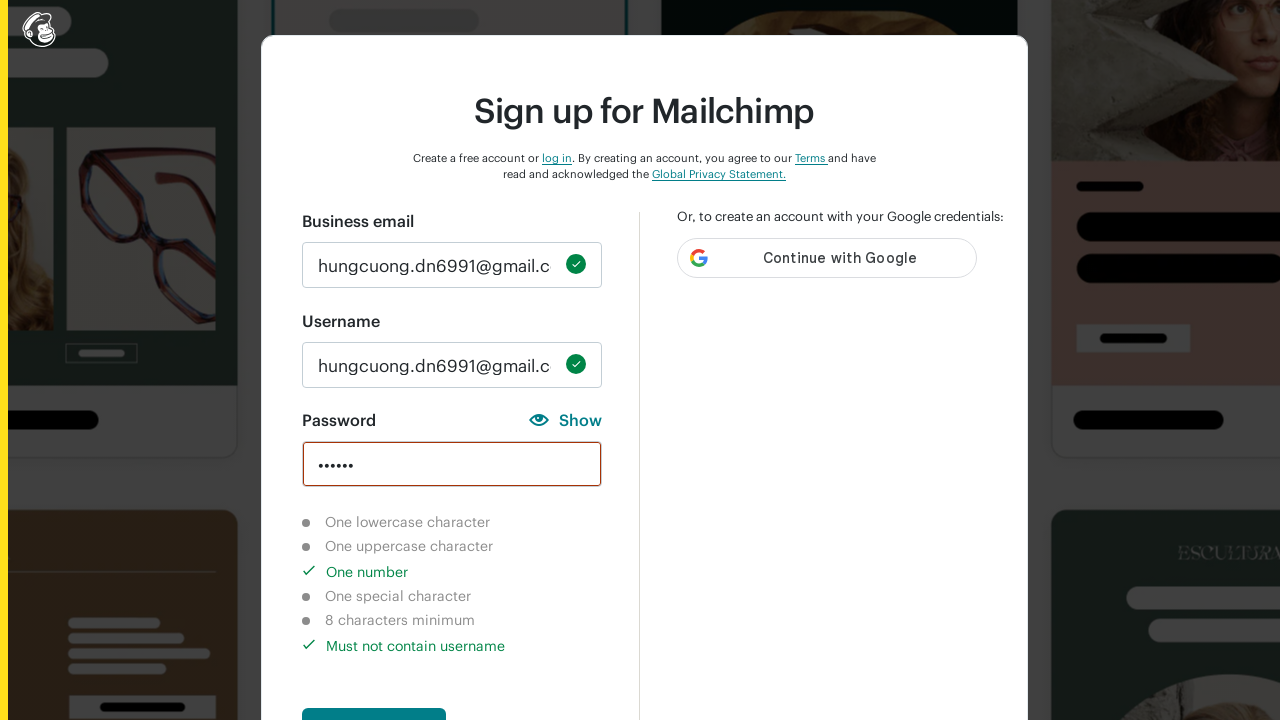

Numeric character validation indicator appeared
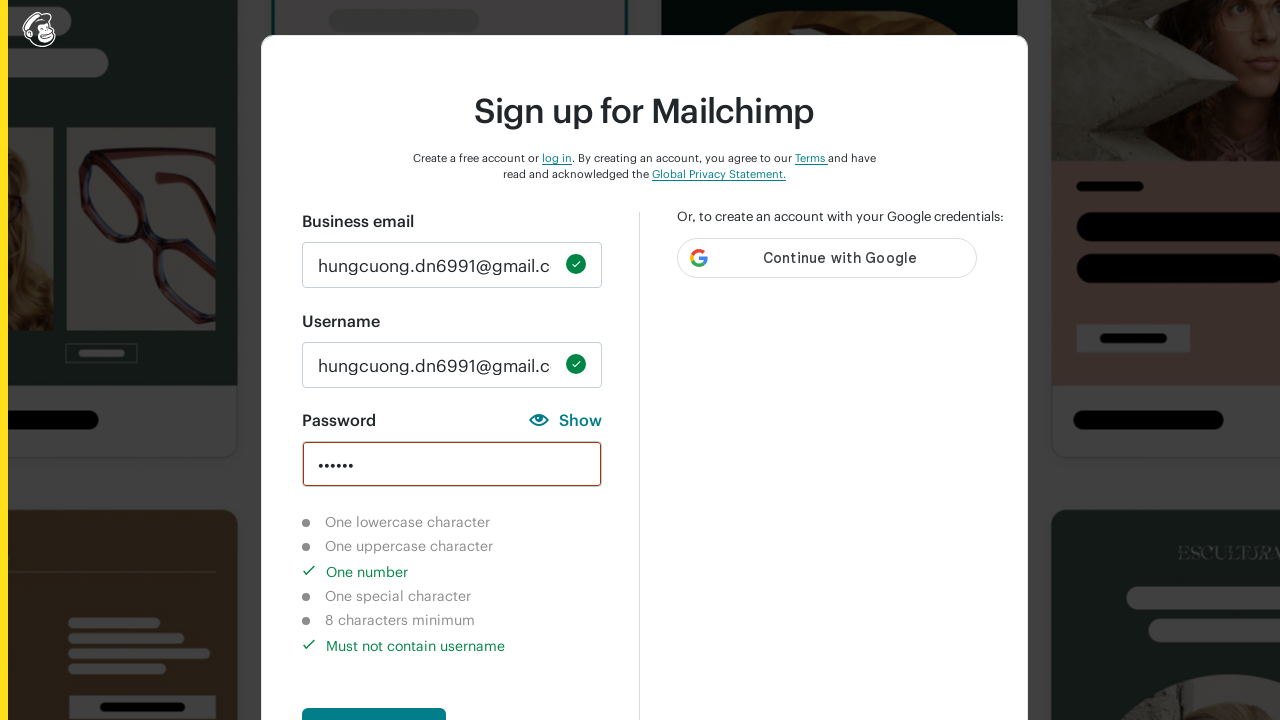

Cleared password field on #new_password
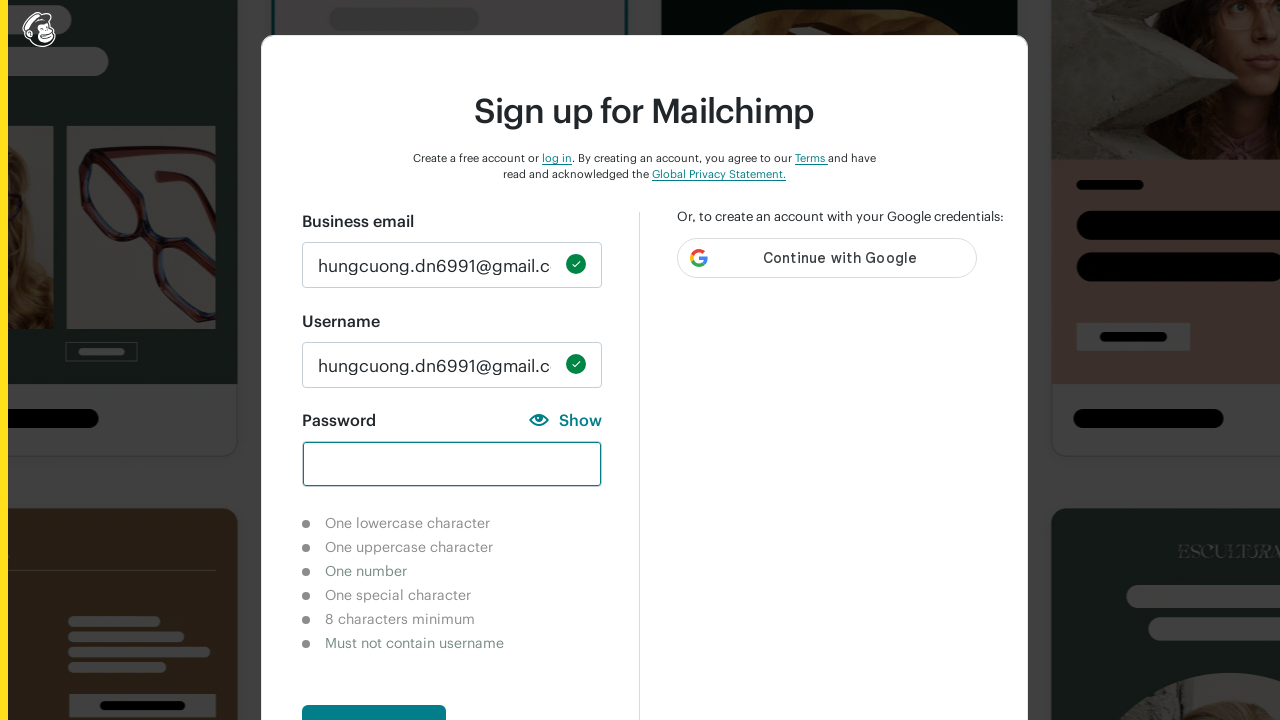

Entered lowercase password 'cuong' to test validation on #new_password
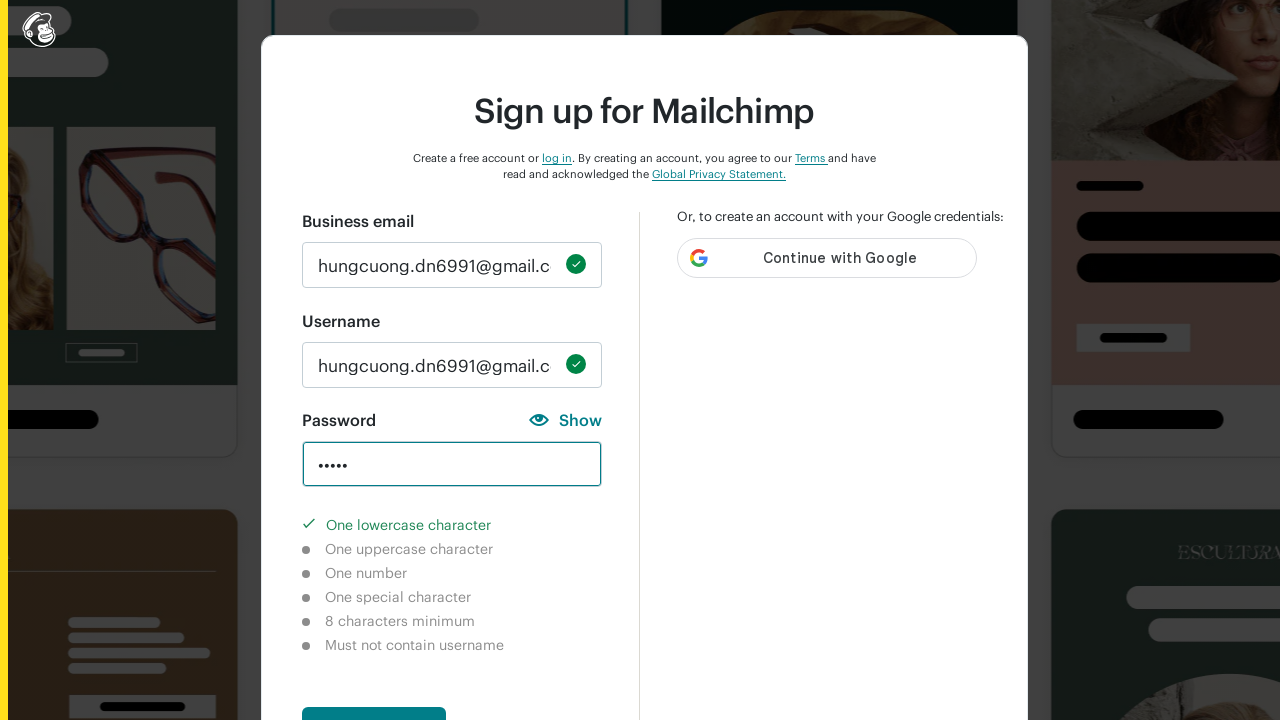

Cleared password field on #new_password
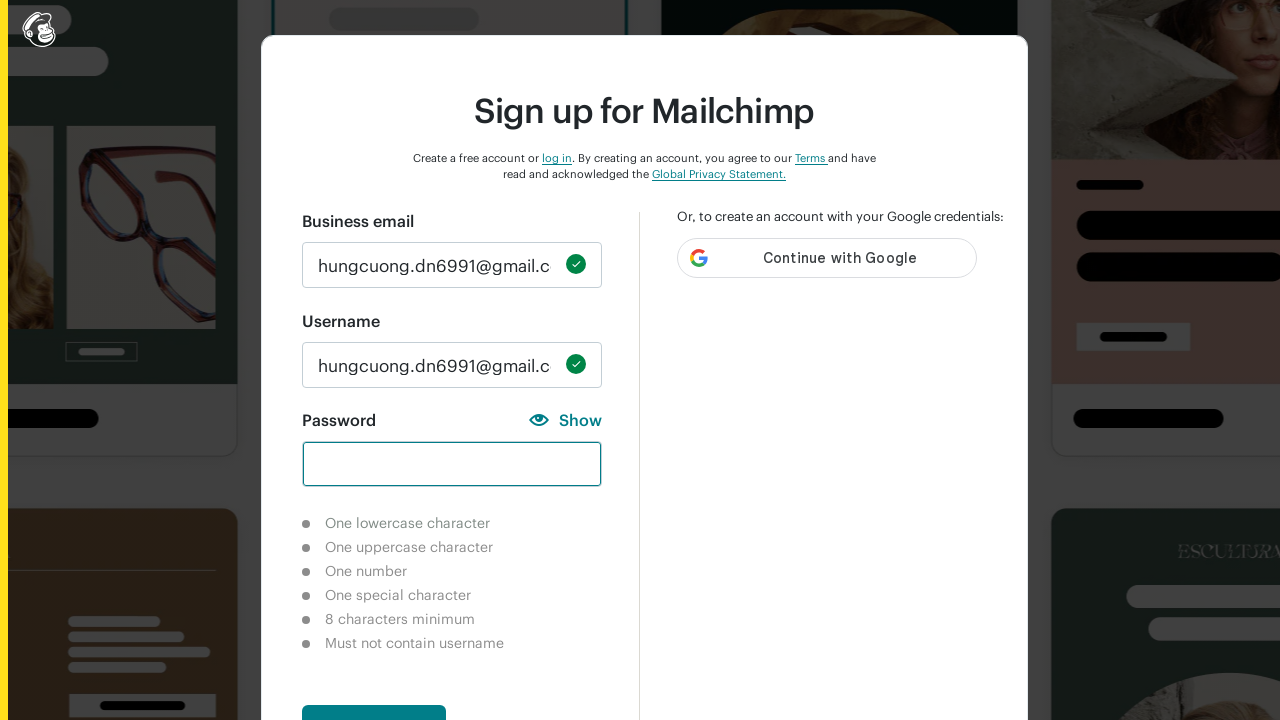

Entered uppercase password 'CUONG' to test validation on #new_password
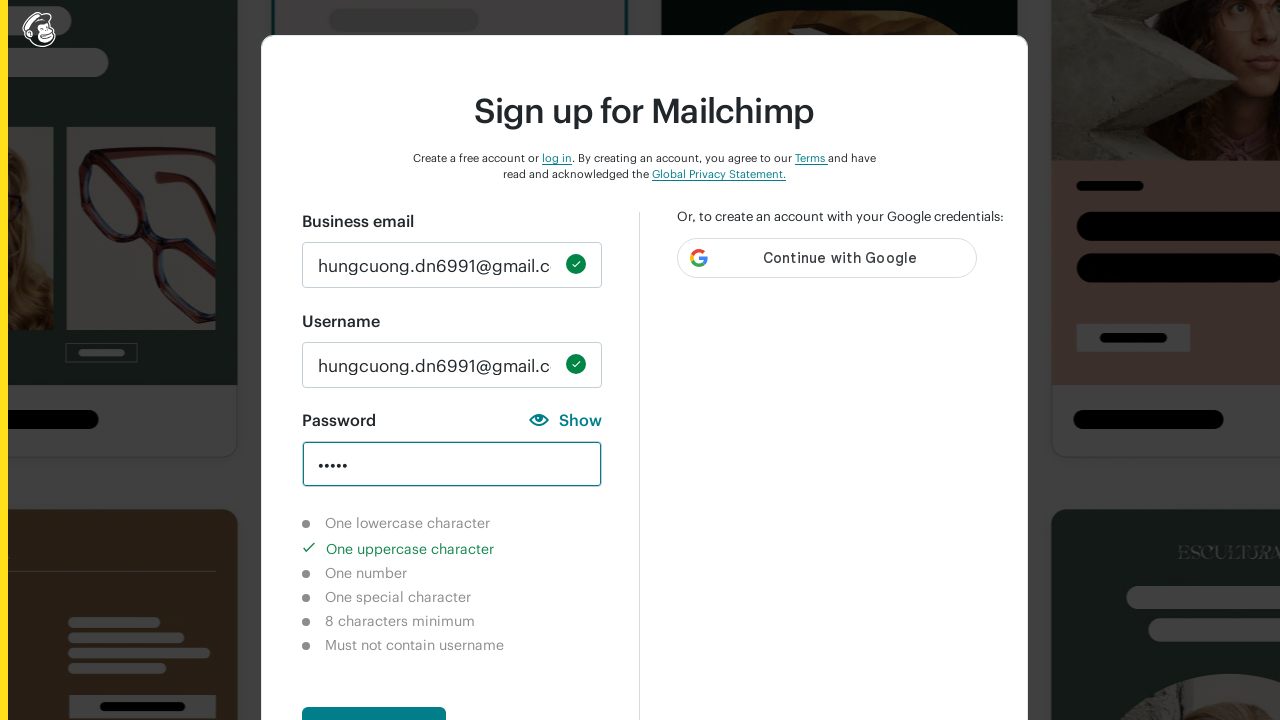

Cleared password field on #new_password
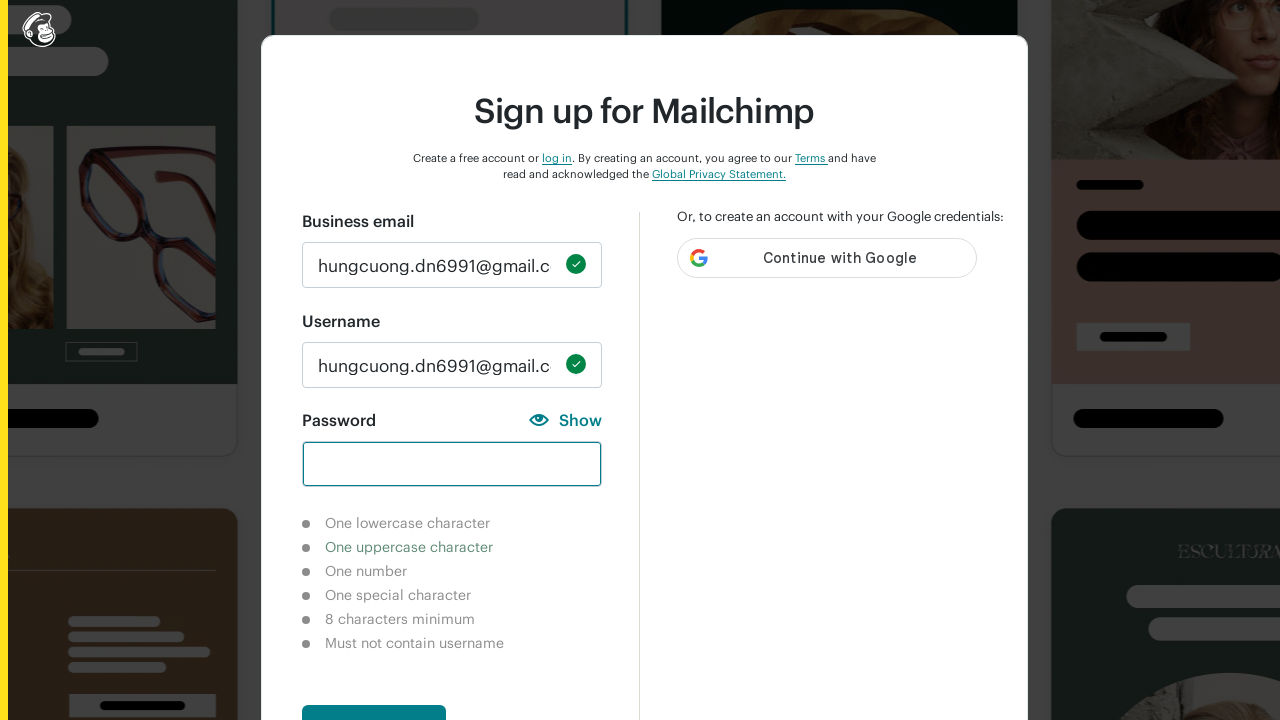

Entered special characters password '!@#$%' to test validation on #new_password
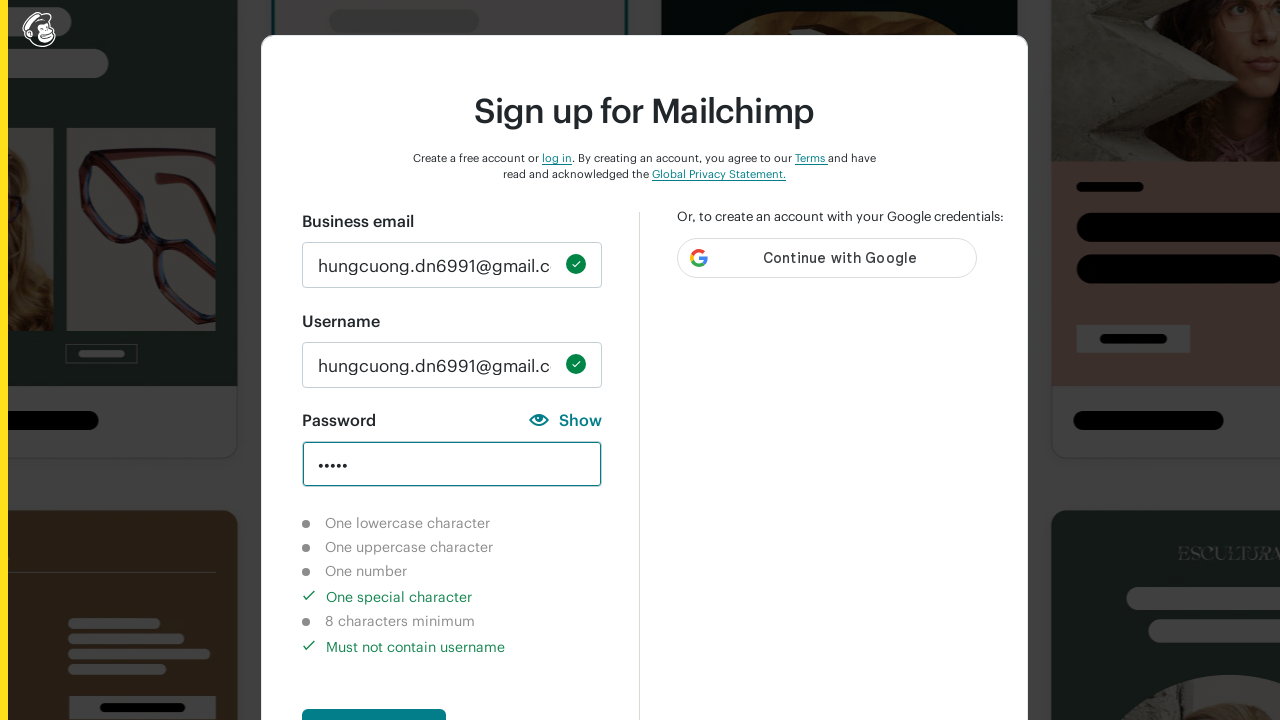

Cleared password field on #new_password
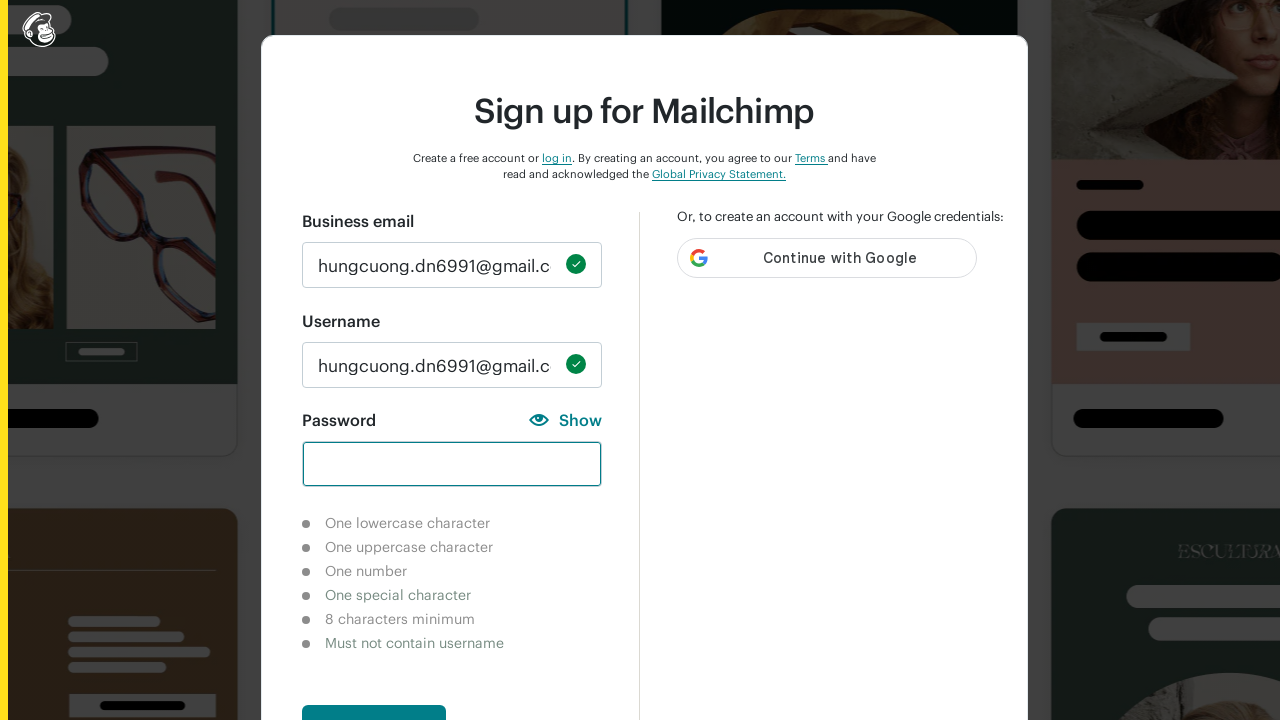

Entered mixed valid password 'Cuong1234' with uppercase, lowercase, and numbers on #new_password
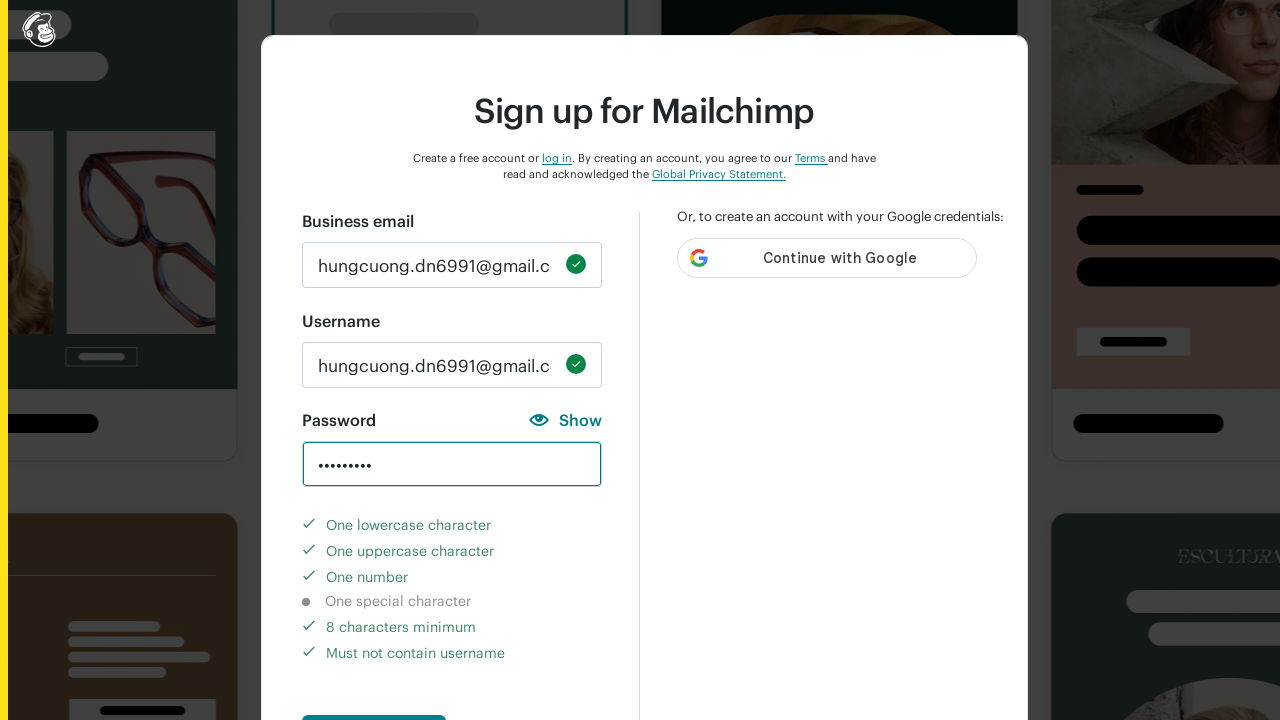

Password validation completed - all criteria met including 8+ character requirement
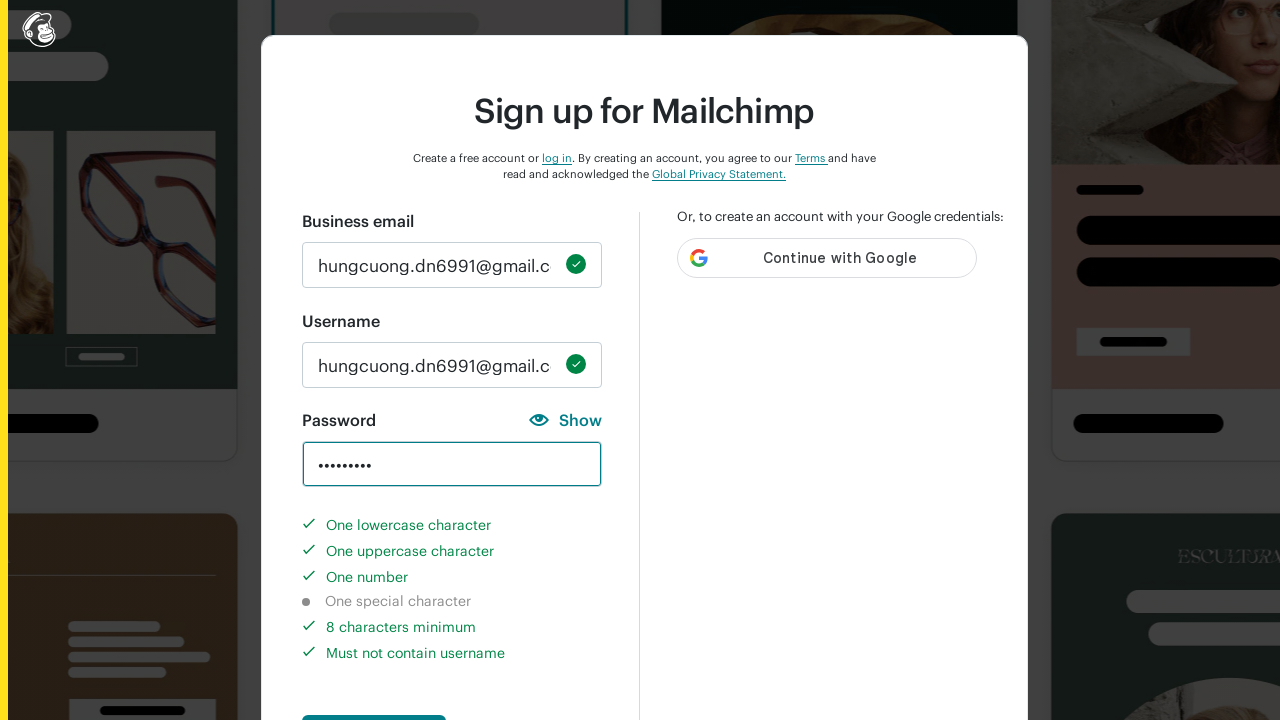

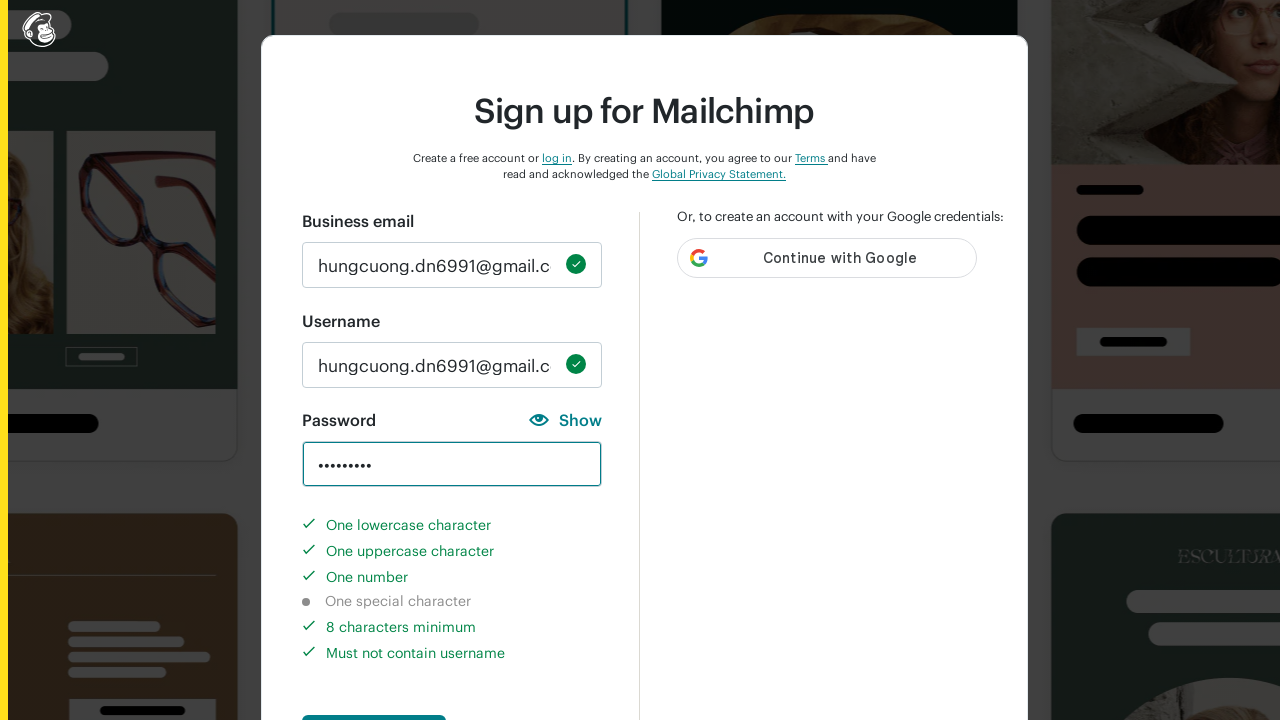